Tests the search/filter functionality on a grocery offers page by entering "Rice" in the search field and verifying that filtered results are displayed.

Starting URL: http://www.rahulshettyacademy.com/seleniumPractise/#/offers

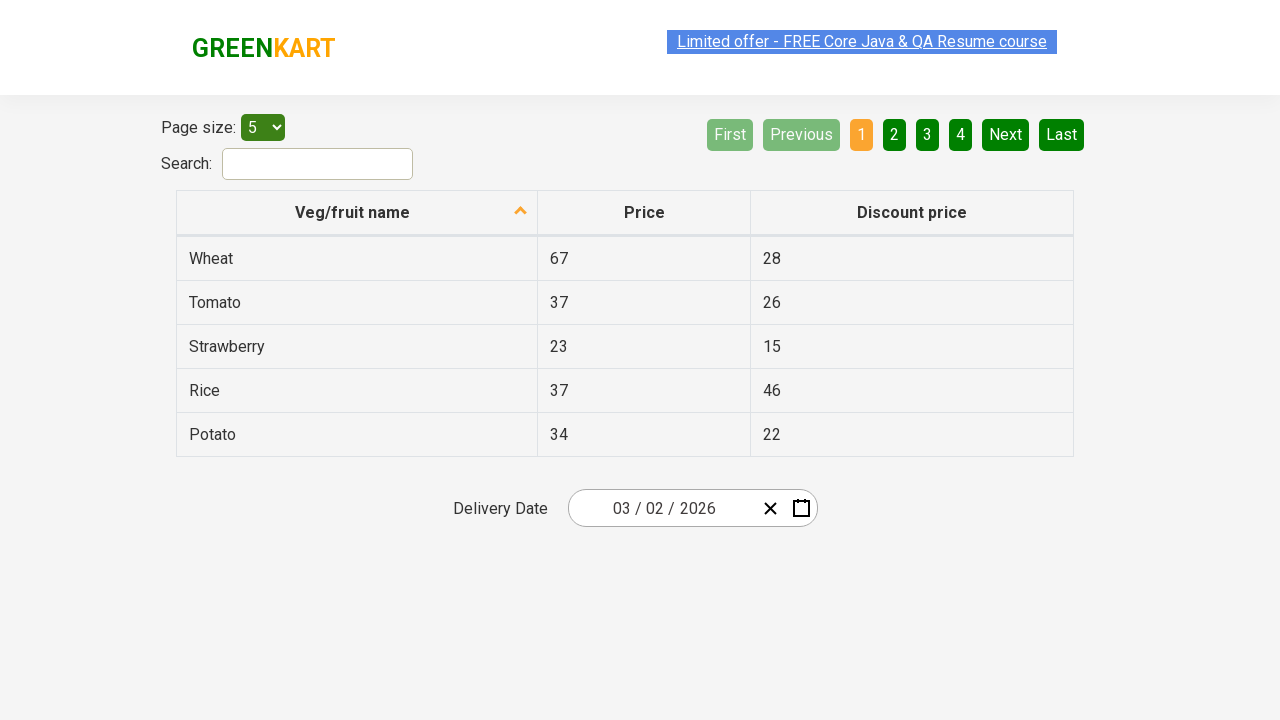

Clicked on the search field at (318, 164) on input#search-field
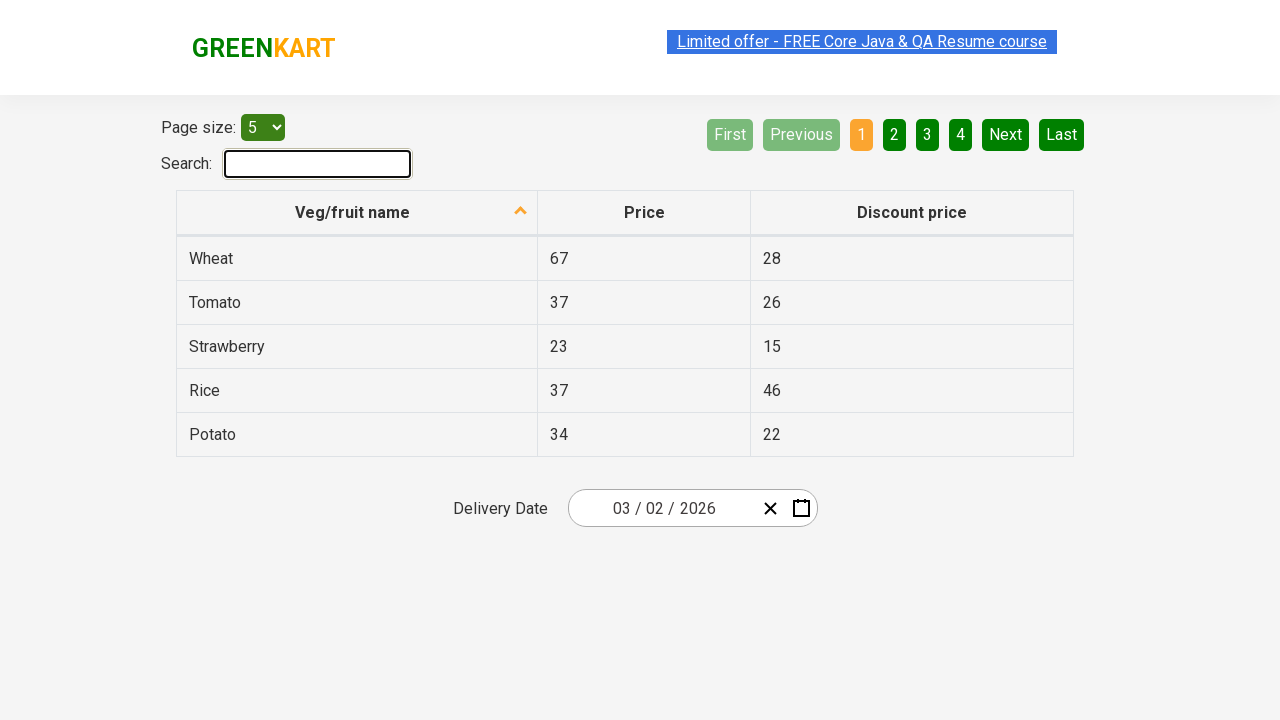

Entered 'Rice' in the search field on input#search-field
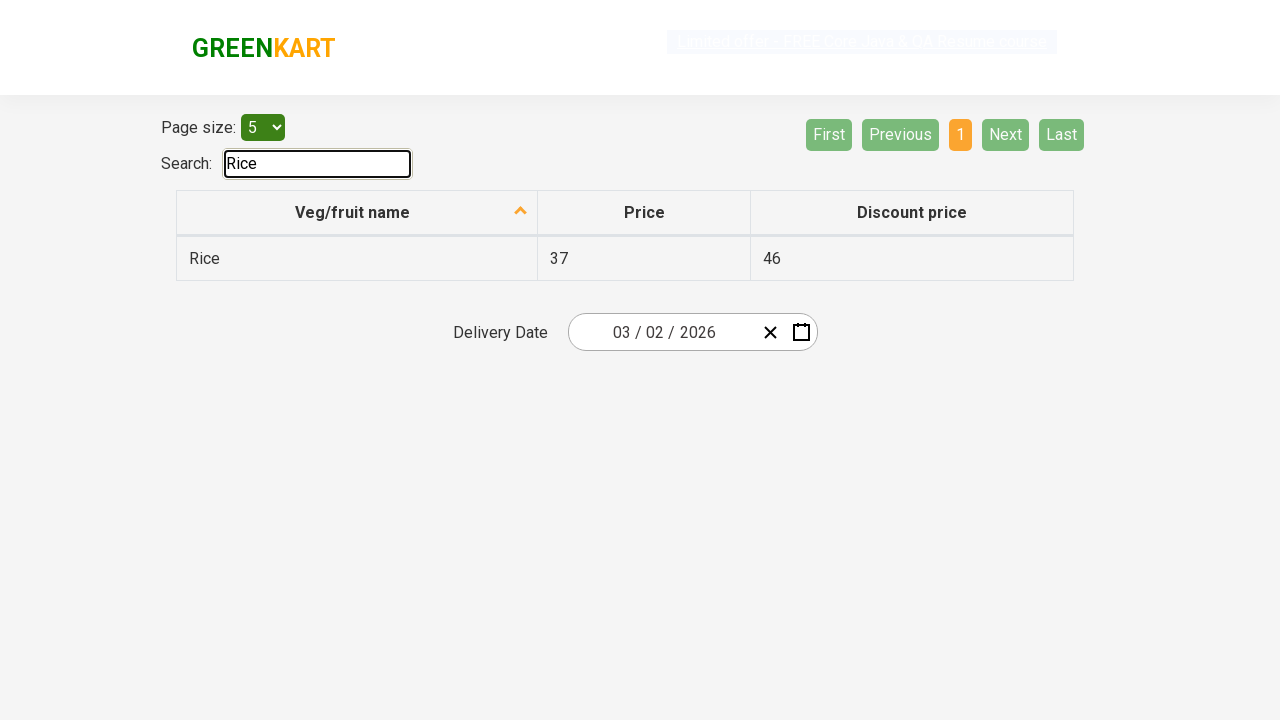

Filtered results displayed in the table
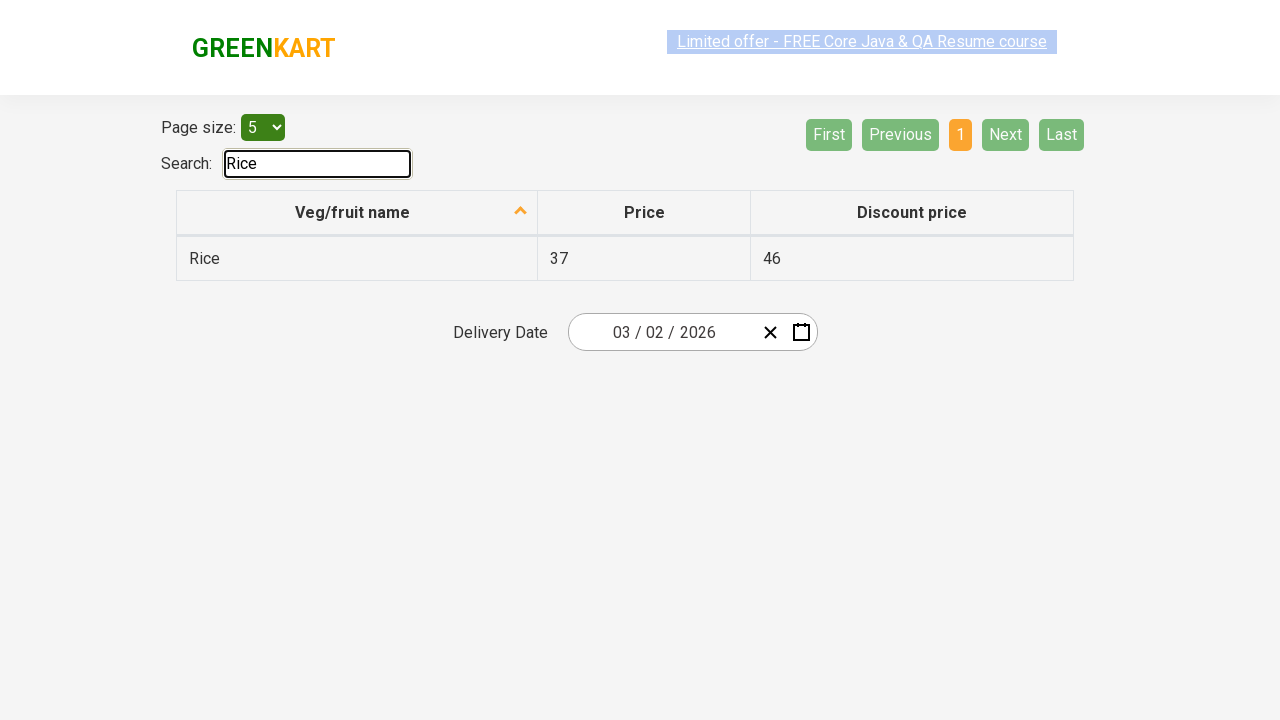

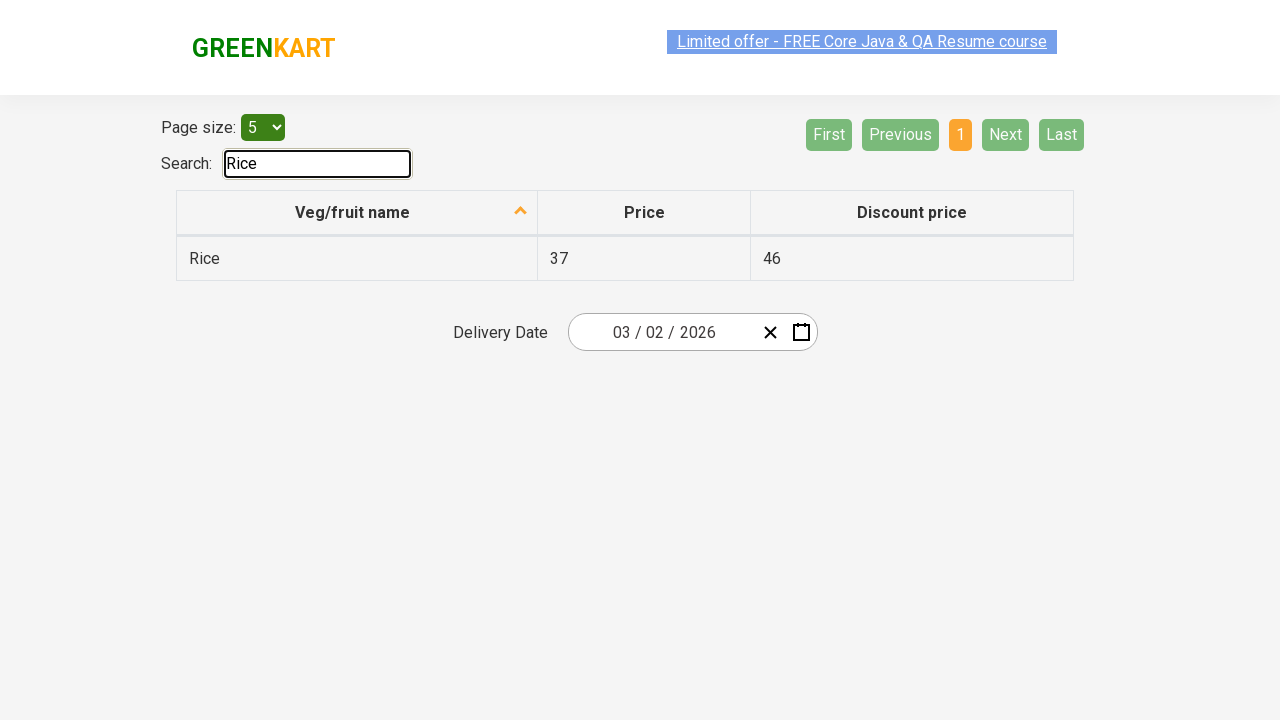